Navigates to Rediff homepage, switches to an iframe containing financial data, and reads the NSE index value

Starting URL: https://www.rediff.com/

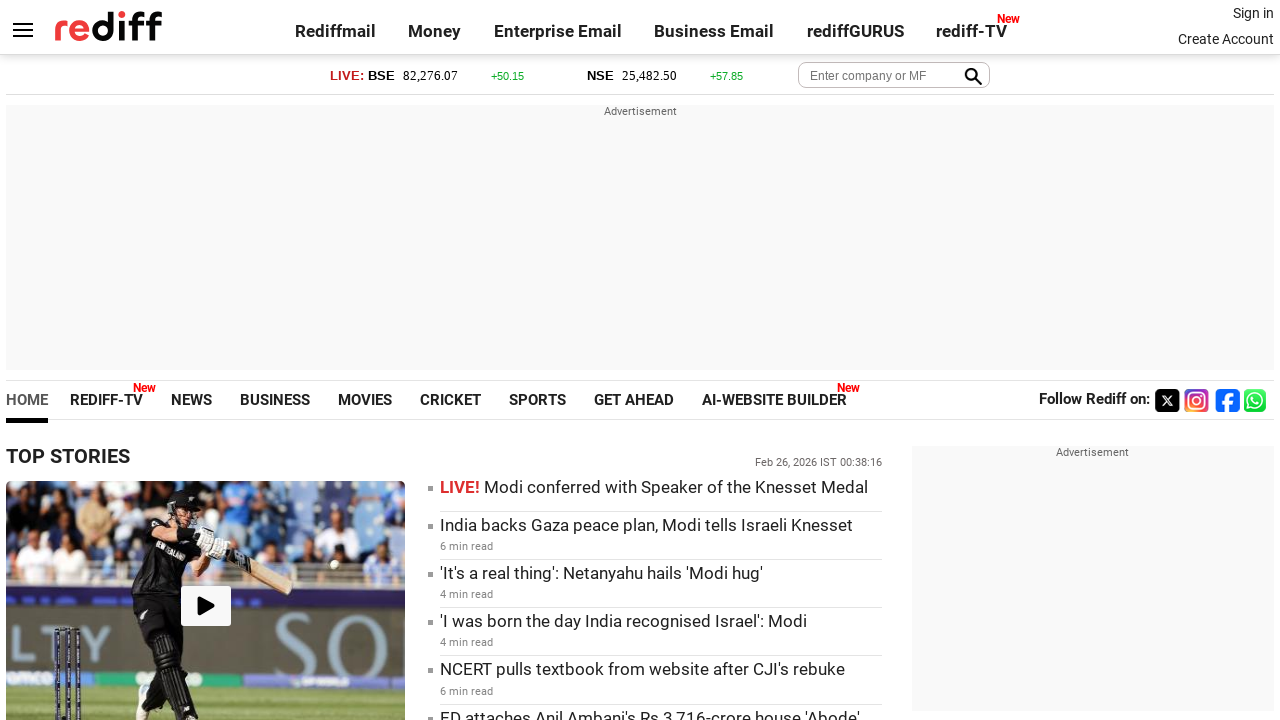

Navigated to Rediff homepage
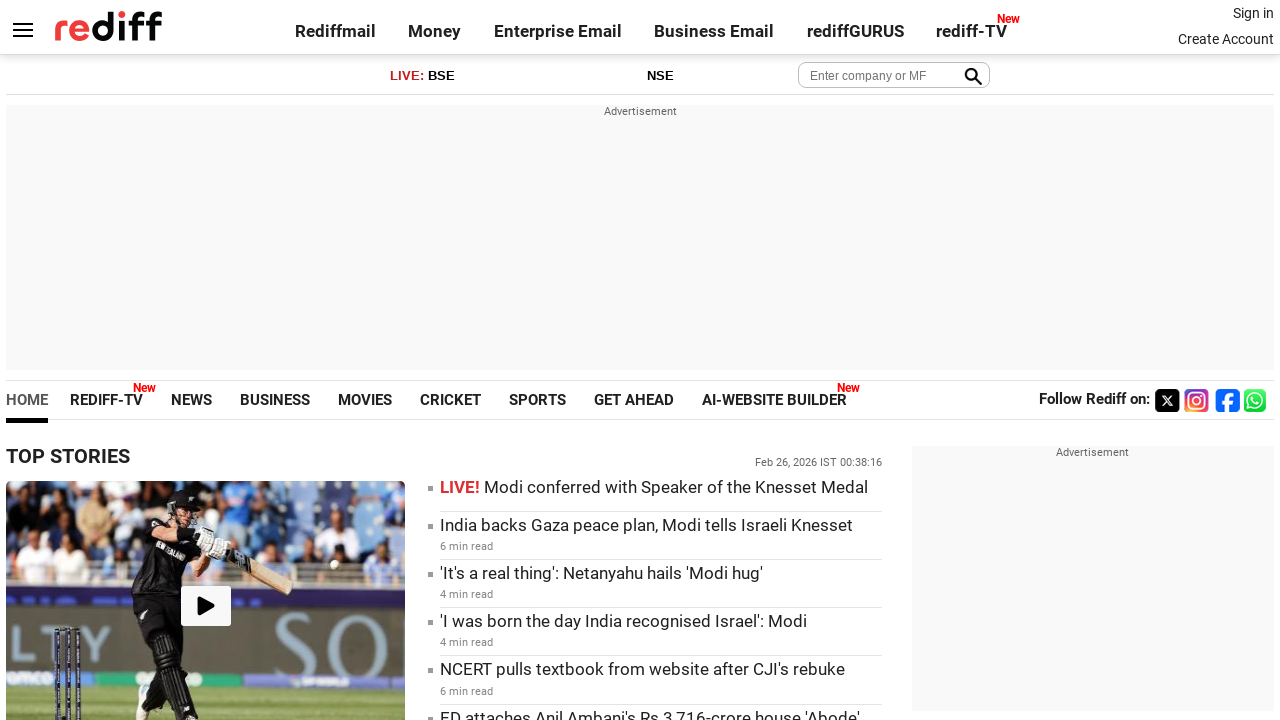

Located money iframe element
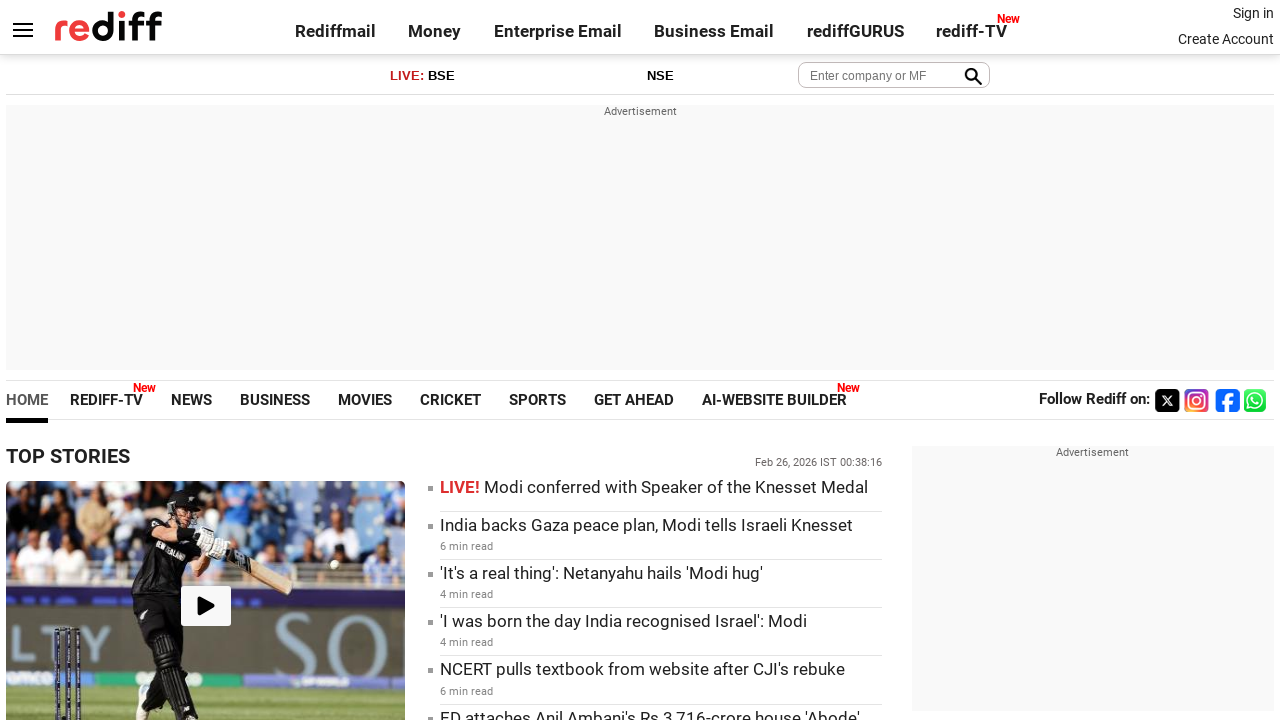

Retrieved NSE index value: 
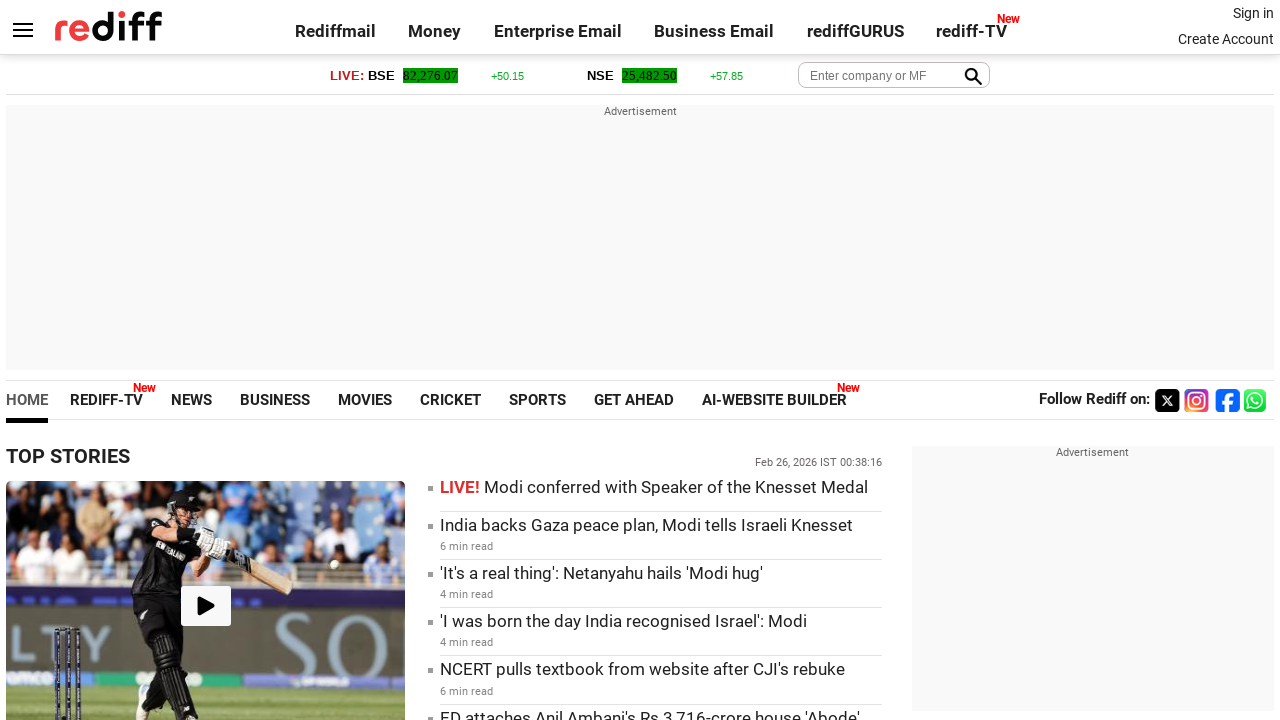

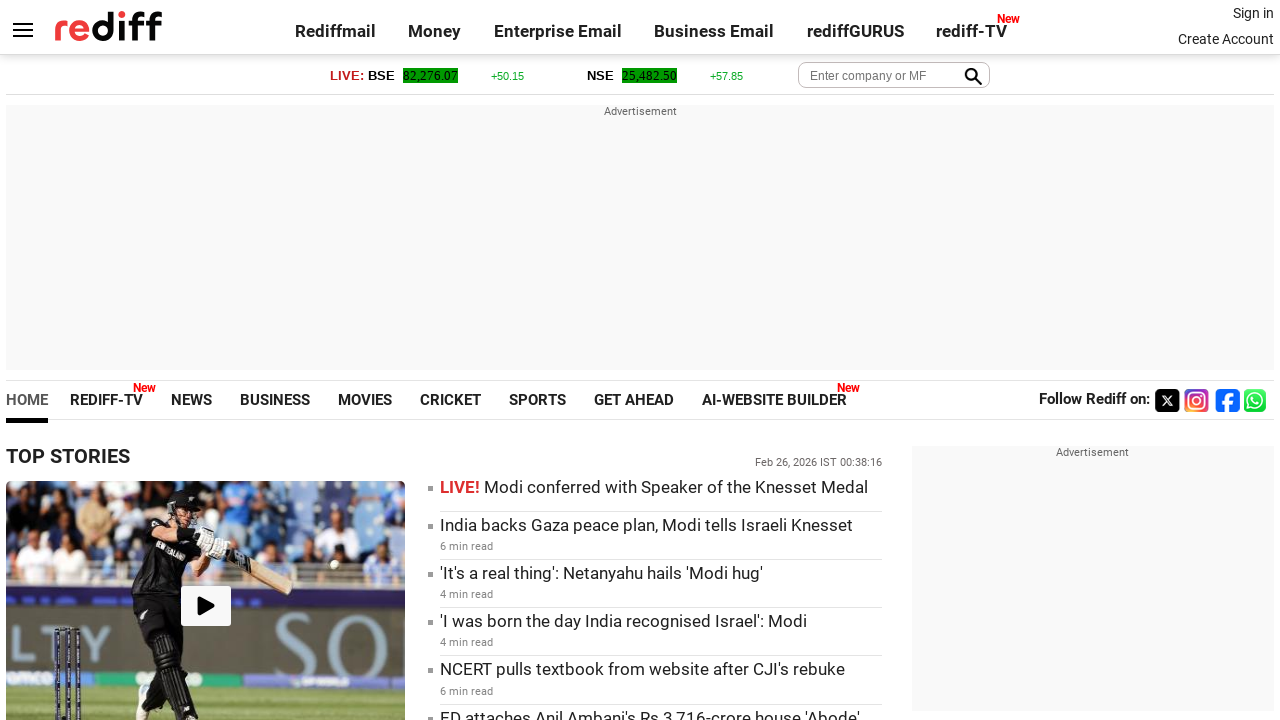